Tests that toggle and label controls are hidden when editing a todo item

Starting URL: https://demo.playwright.dev/todomvc

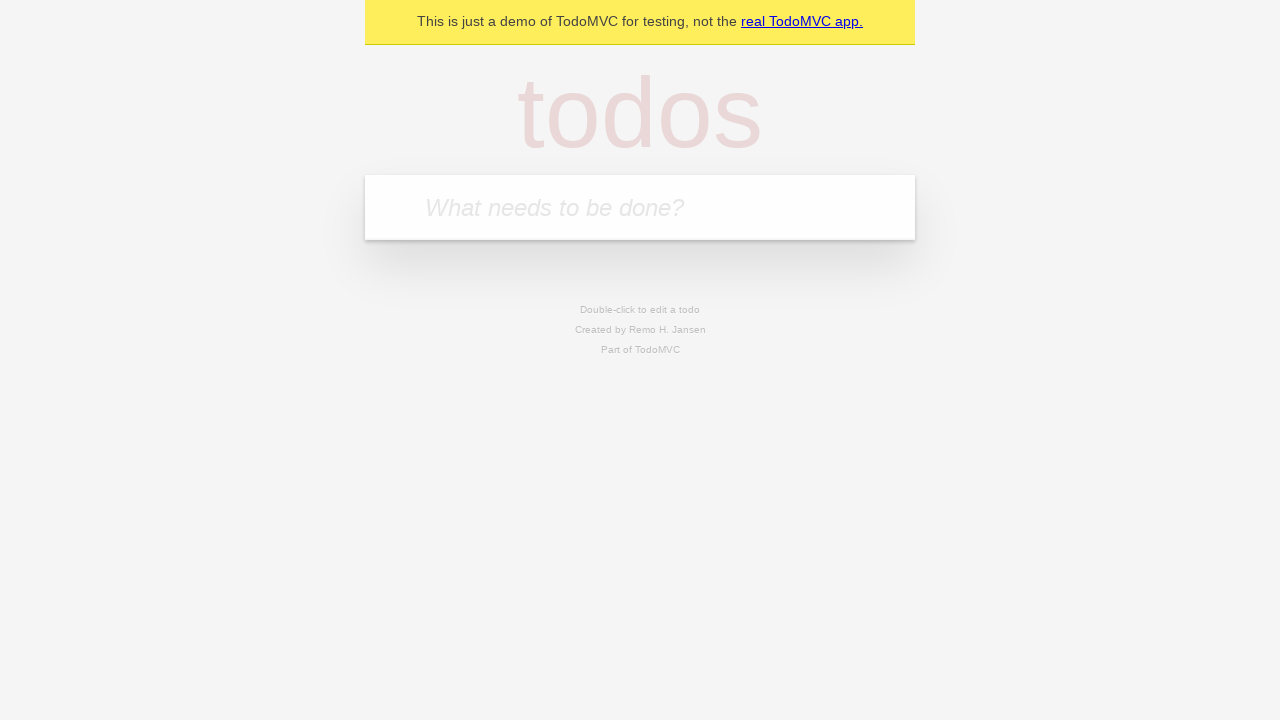

Filled new todo field with 'buy some cheese' on .new-todo
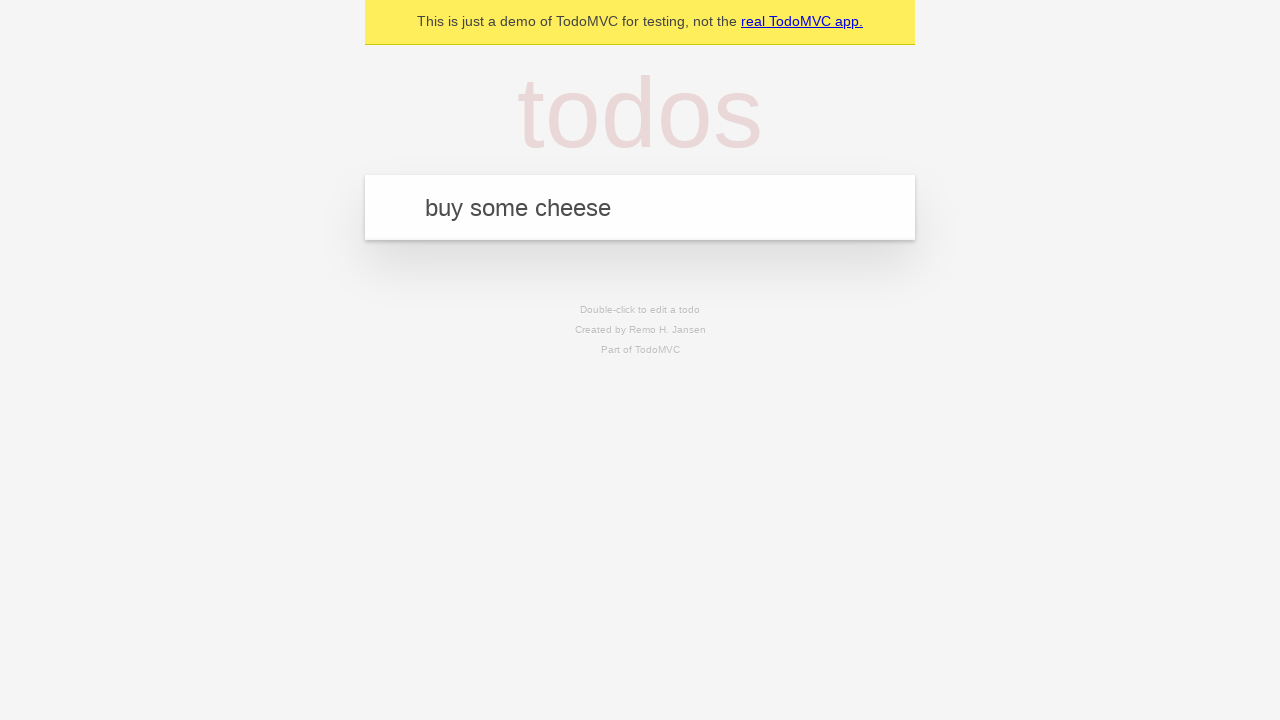

Pressed Enter to create first todo on .new-todo
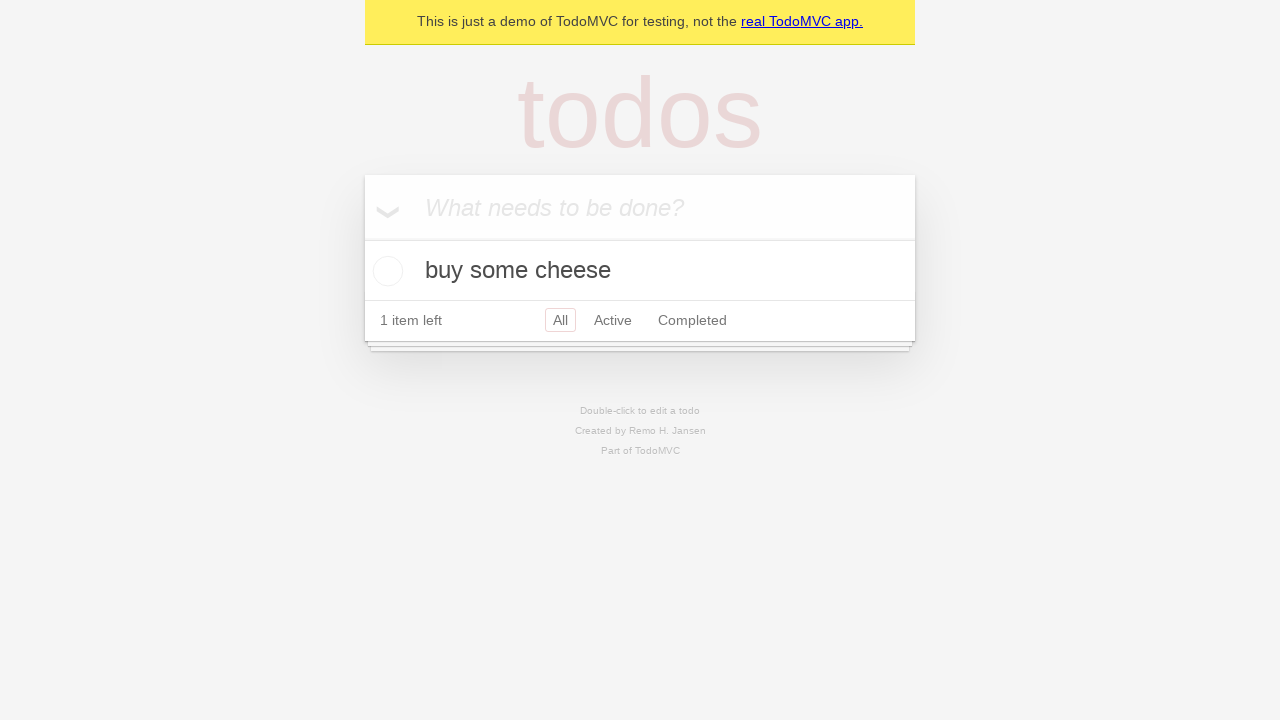

Filled new todo field with 'feed the cat' on .new-todo
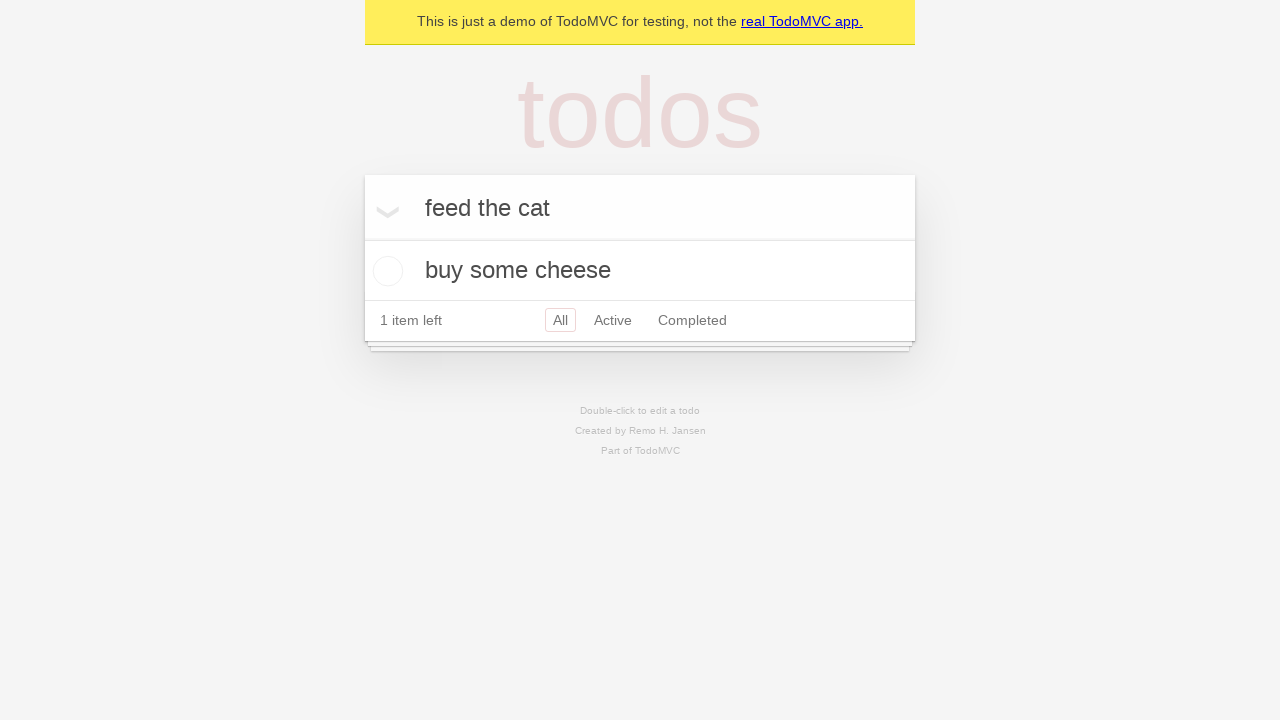

Pressed Enter to create second todo on .new-todo
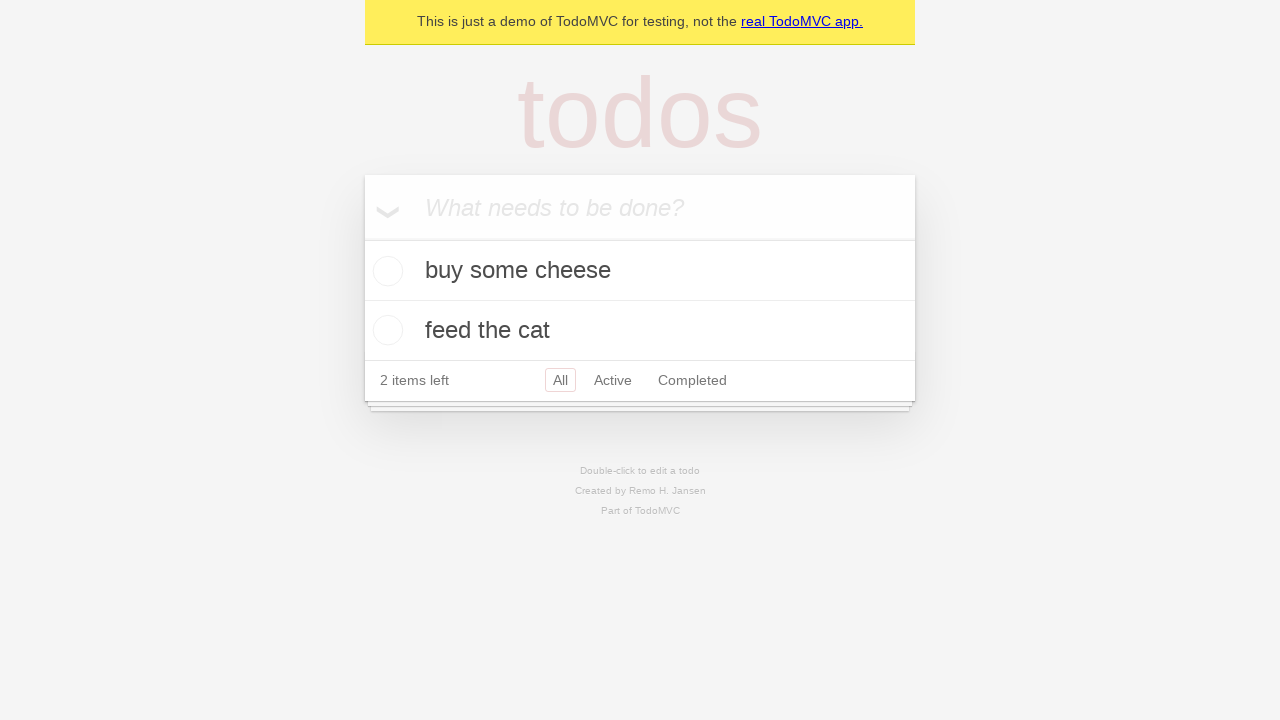

Filled new todo field with 'book a doctors appointment' on .new-todo
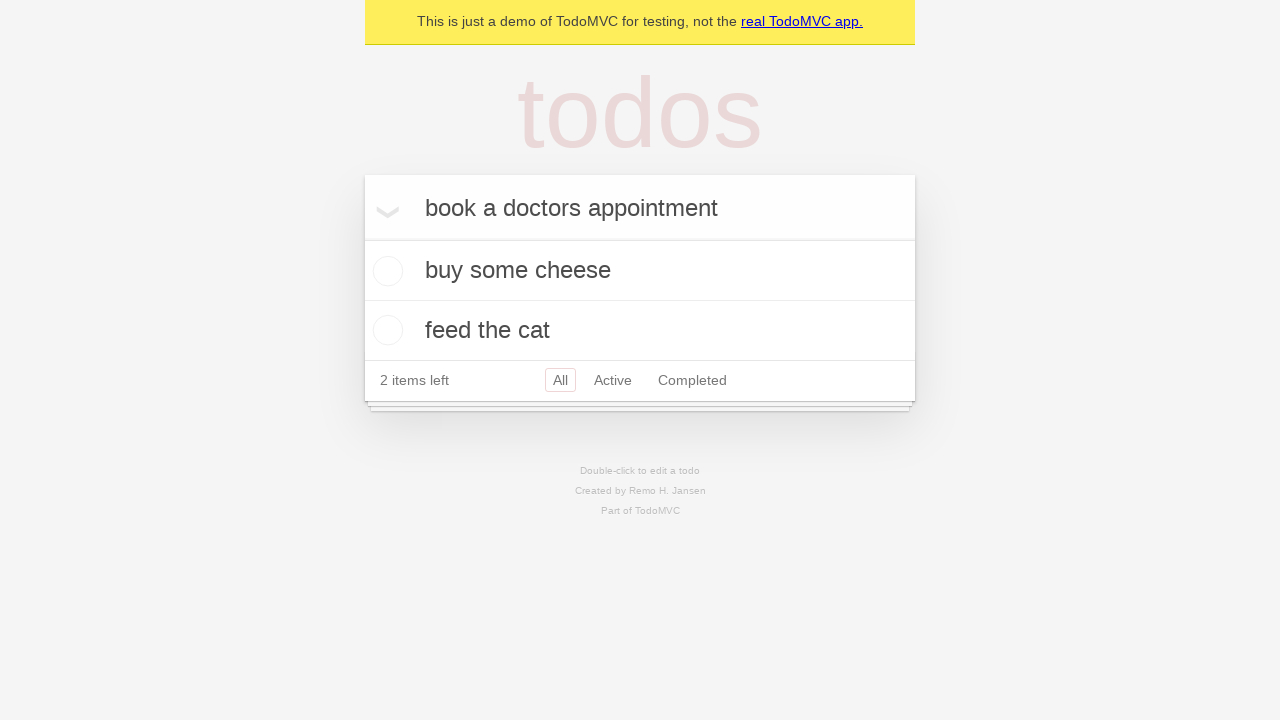

Pressed Enter to create third todo on .new-todo
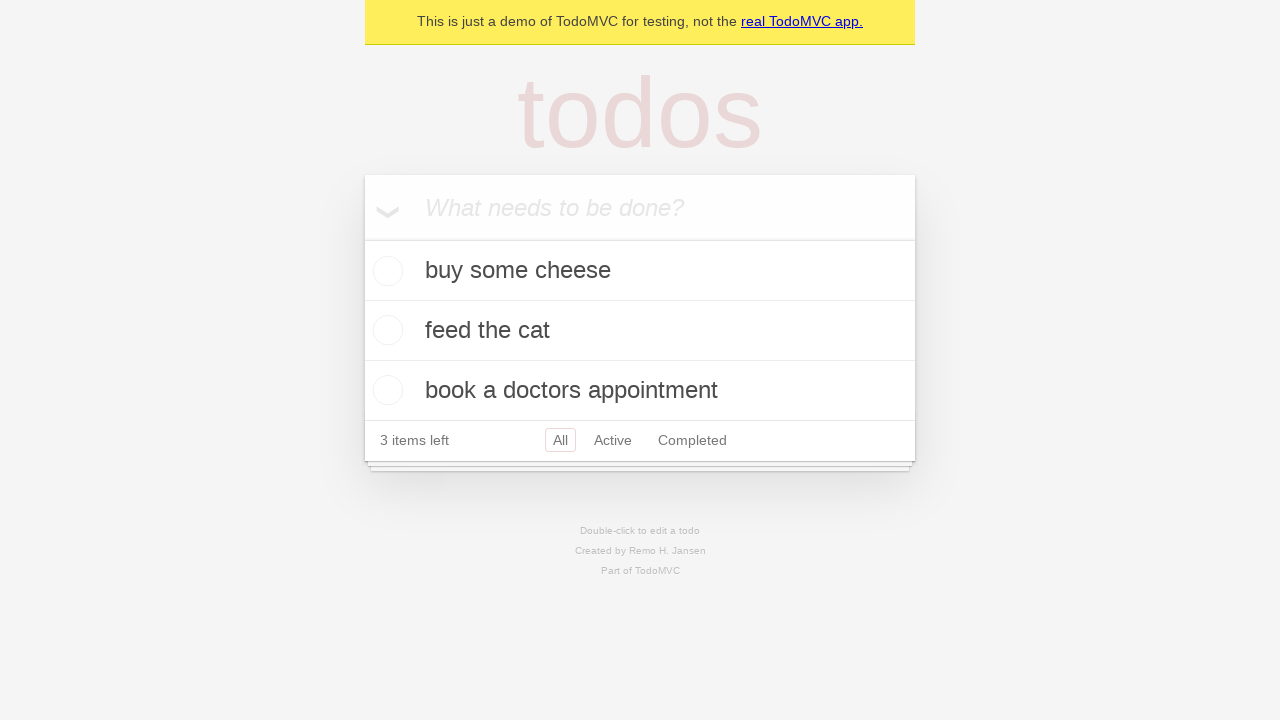

Waited for all three todo items to be visible
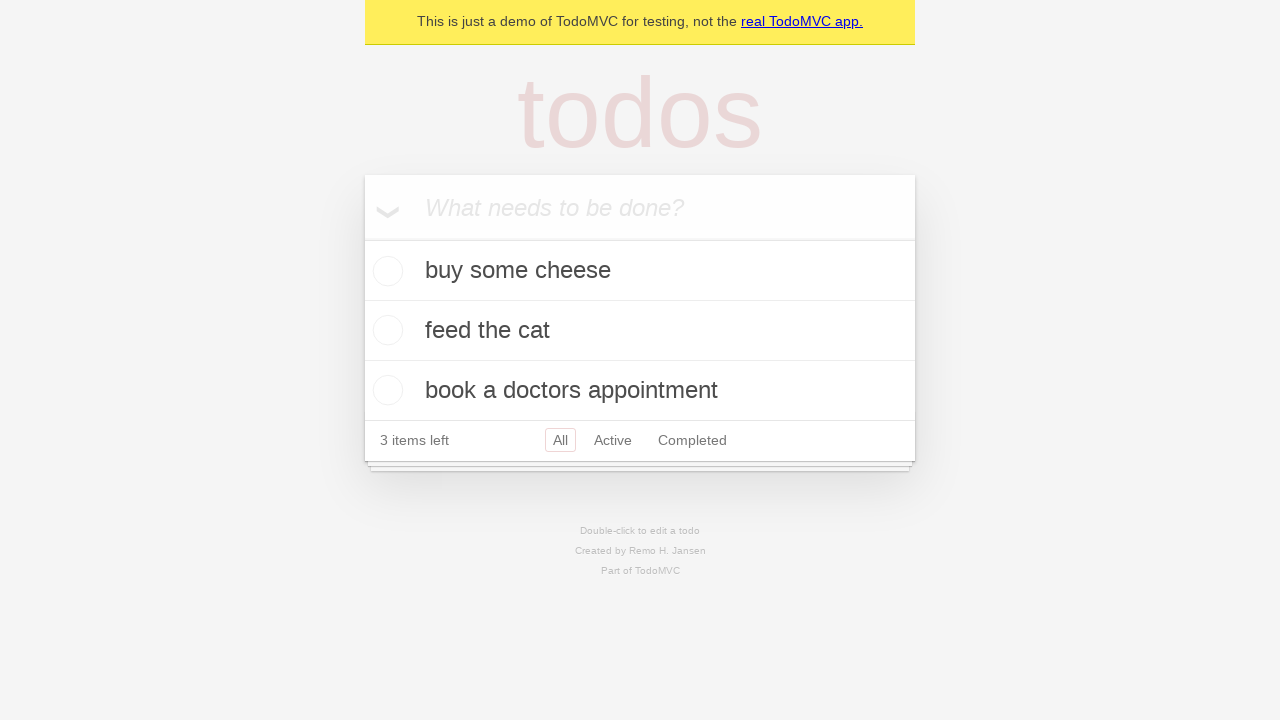

Double-clicked second todo item to enter edit mode at (640, 331) on .todo-list li >> nth=1
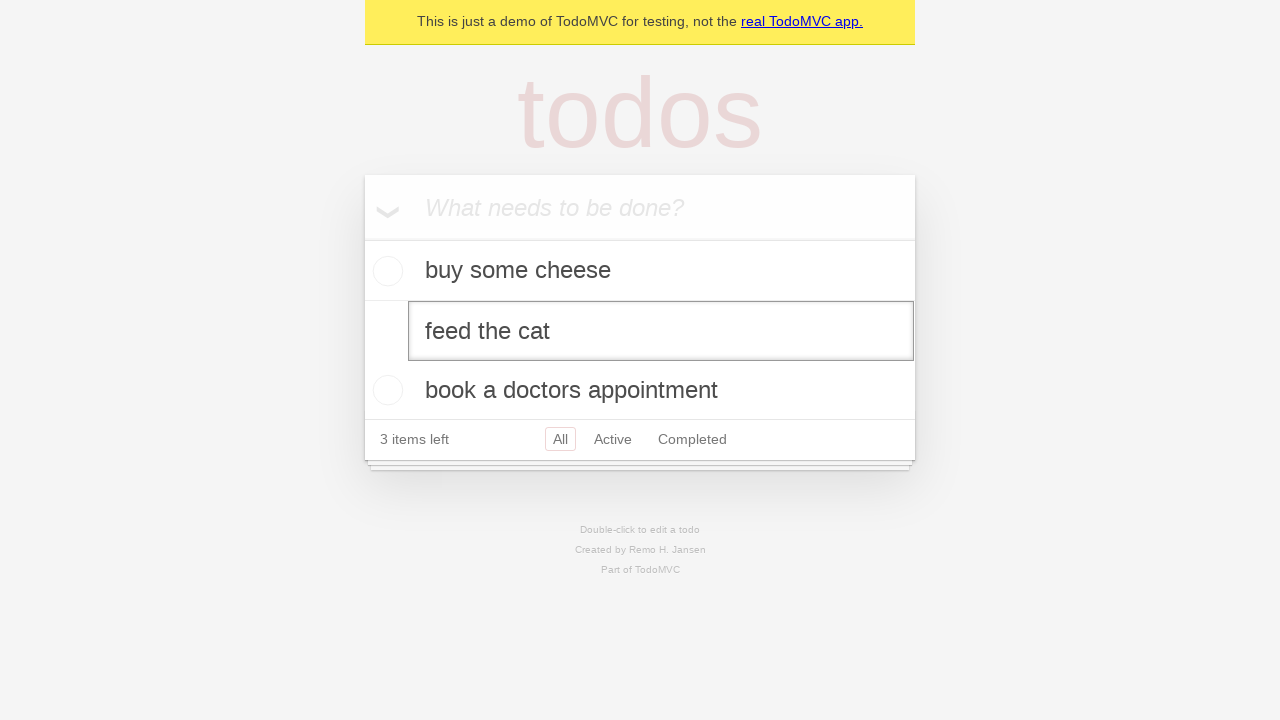

Waited for edit mode to be active on the todo item
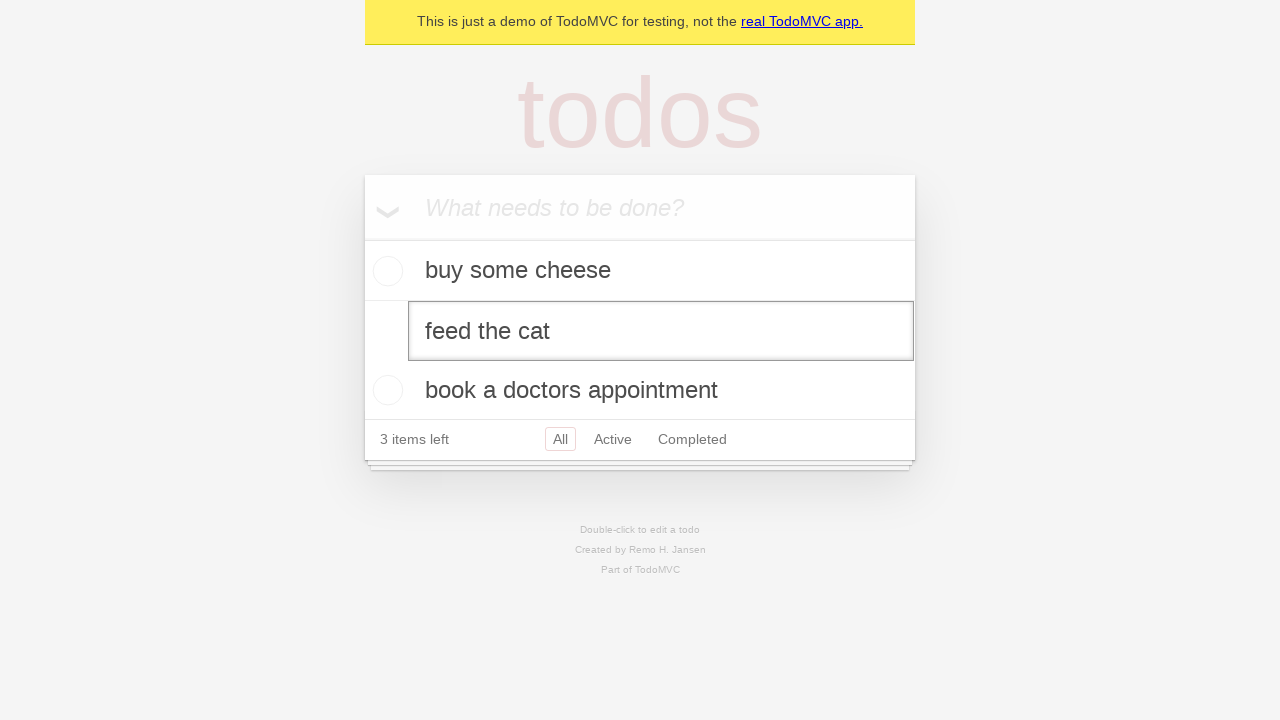

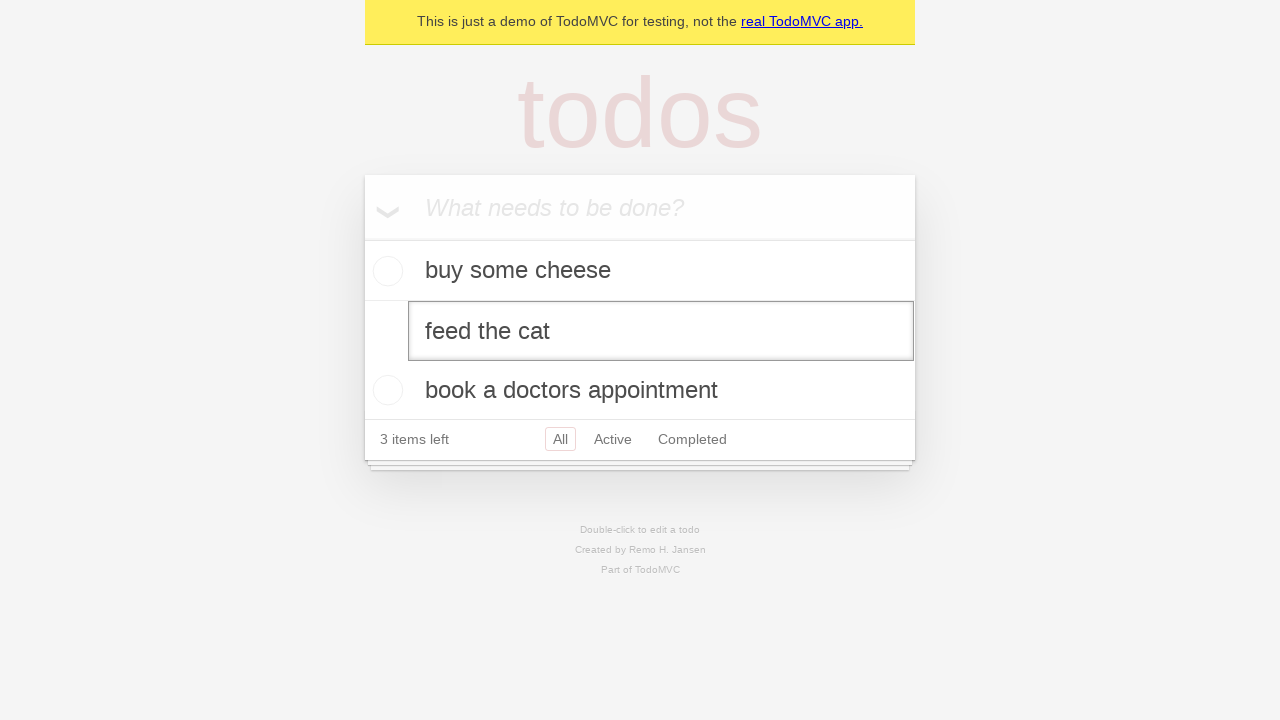